Tests keyboard input events by pressing a key and then performing a select-all and copy keyboard shortcut combination (Ctrl+A, Ctrl+C)

Starting URL: https://www.training-support.net/selenium/input-events

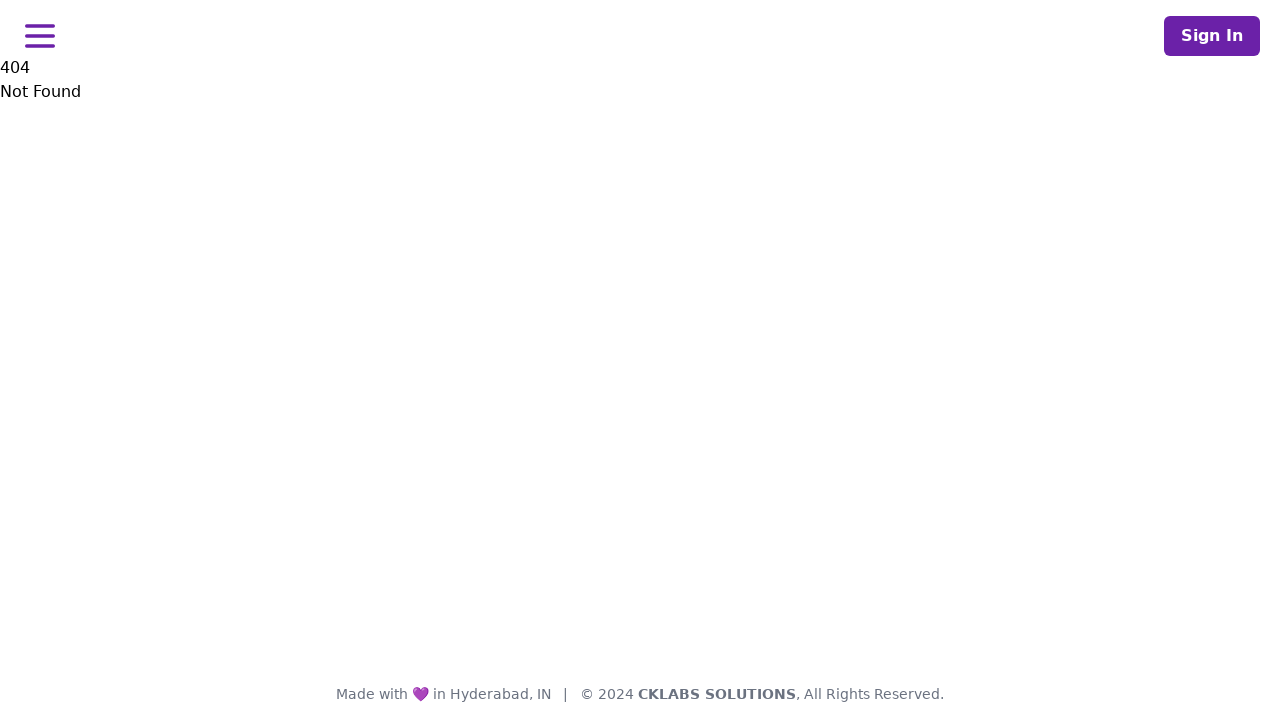

Pressed key 'A'
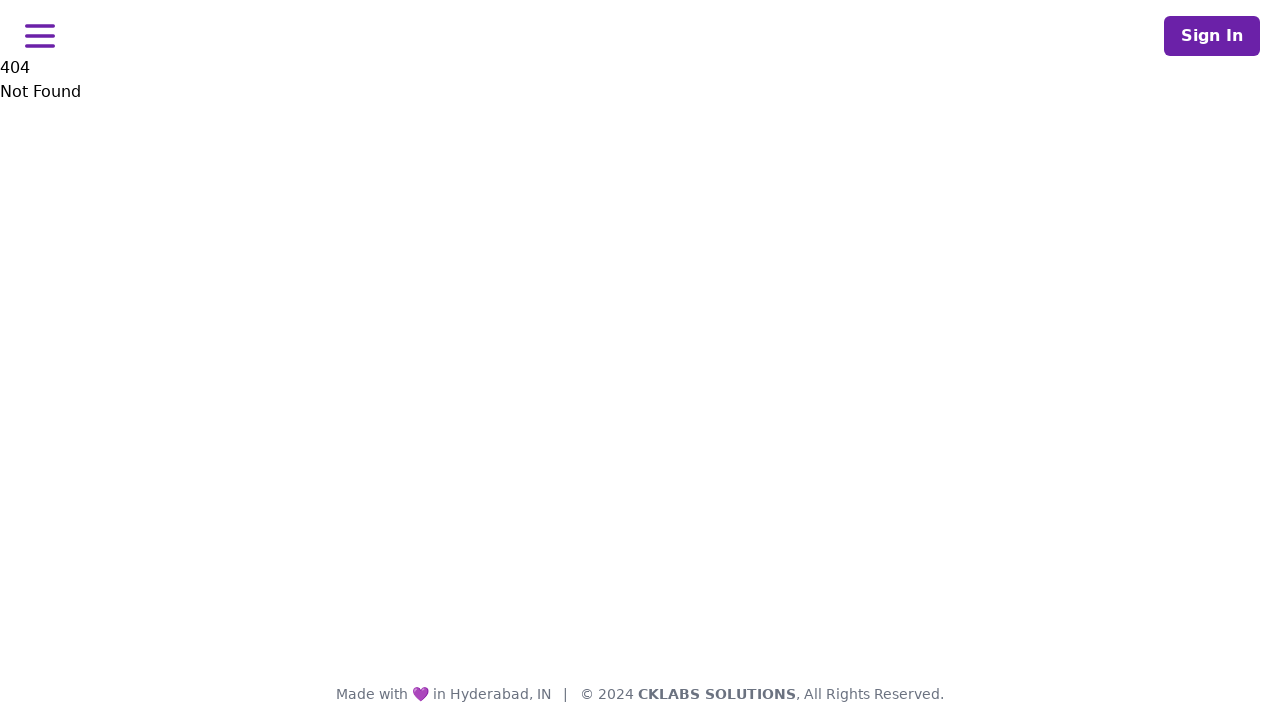

Performed Ctrl+A keyboard shortcut to select all
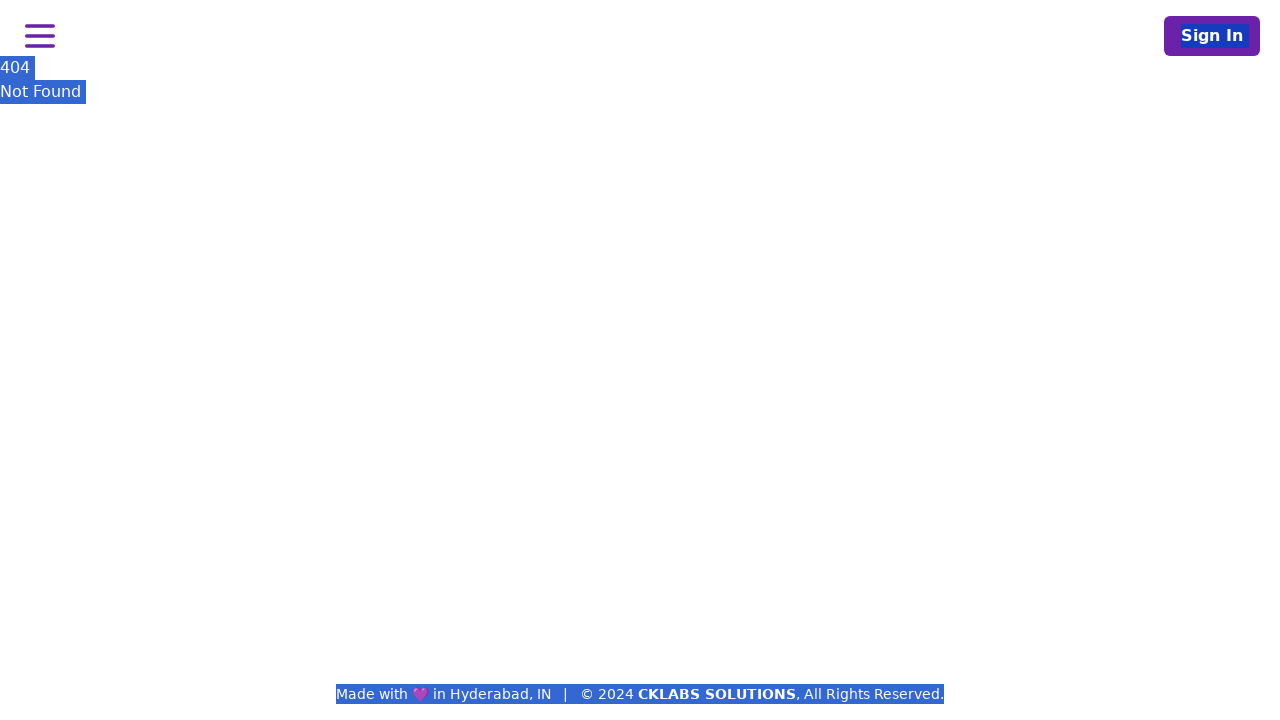

Performed Ctrl+C keyboard shortcut to copy
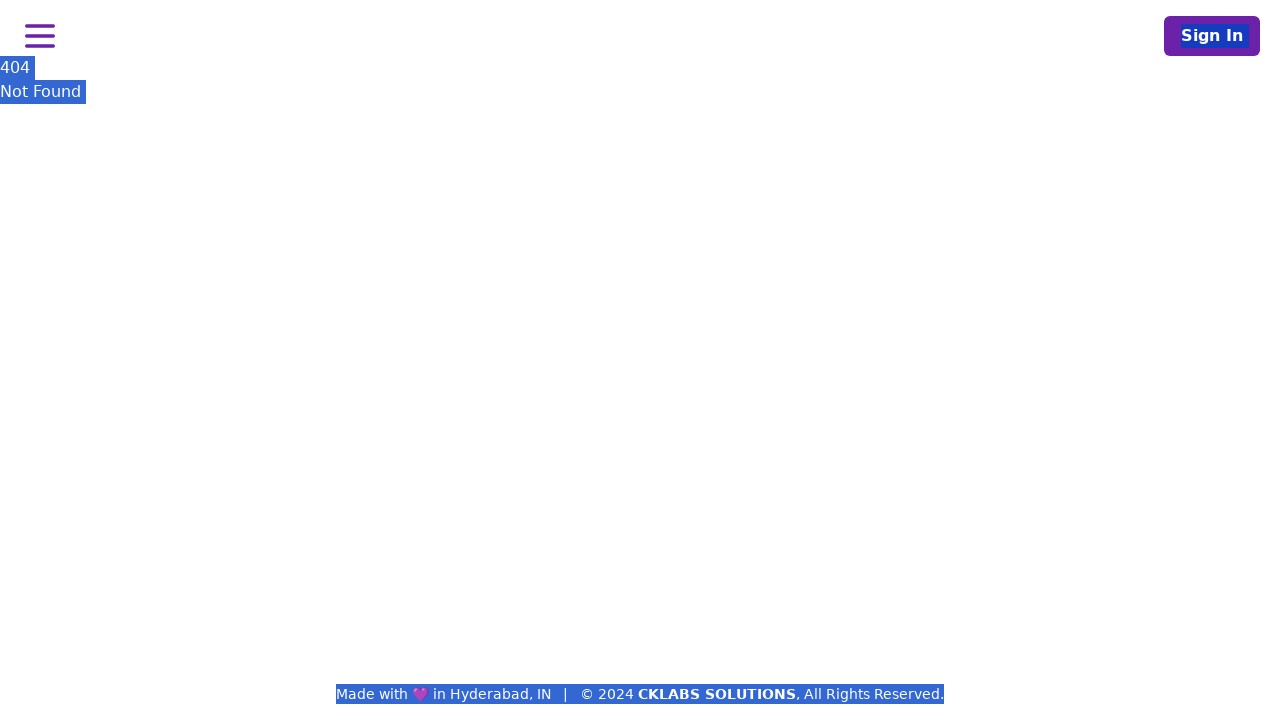

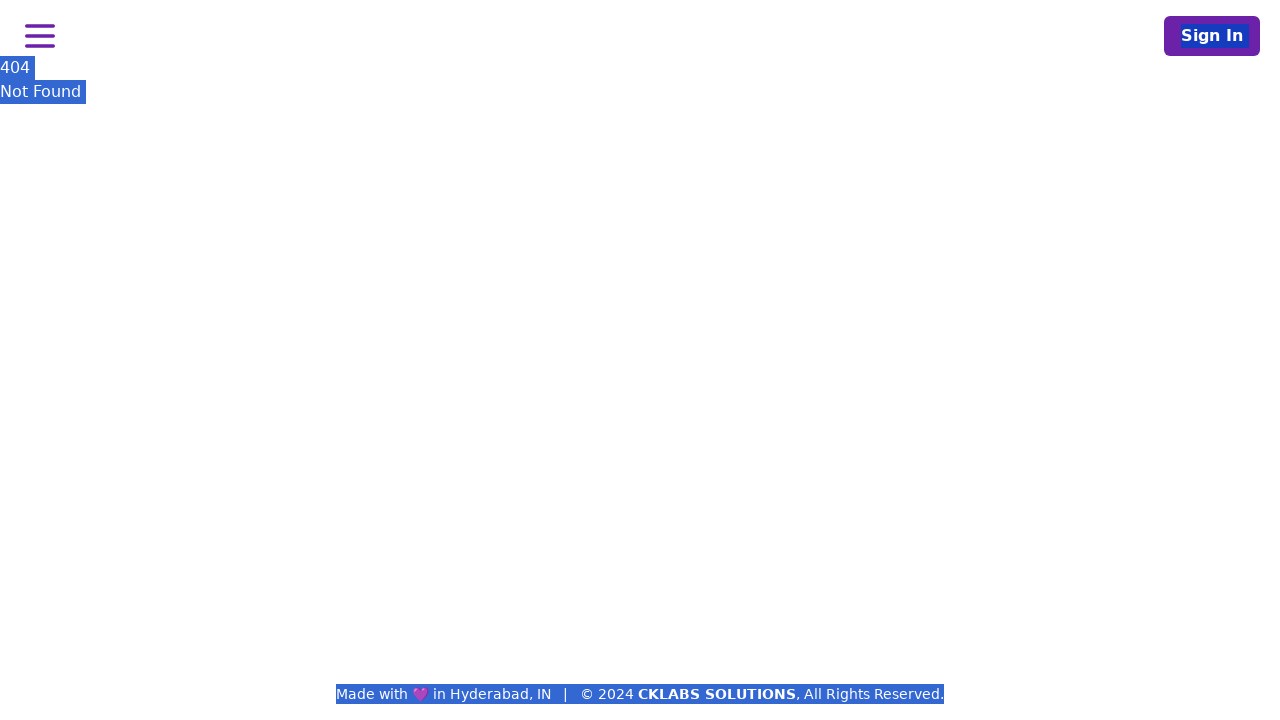